Navigates to Livescore website and clicks on a football match link to view match details

Starting URL: https://www.livescore.com/en/

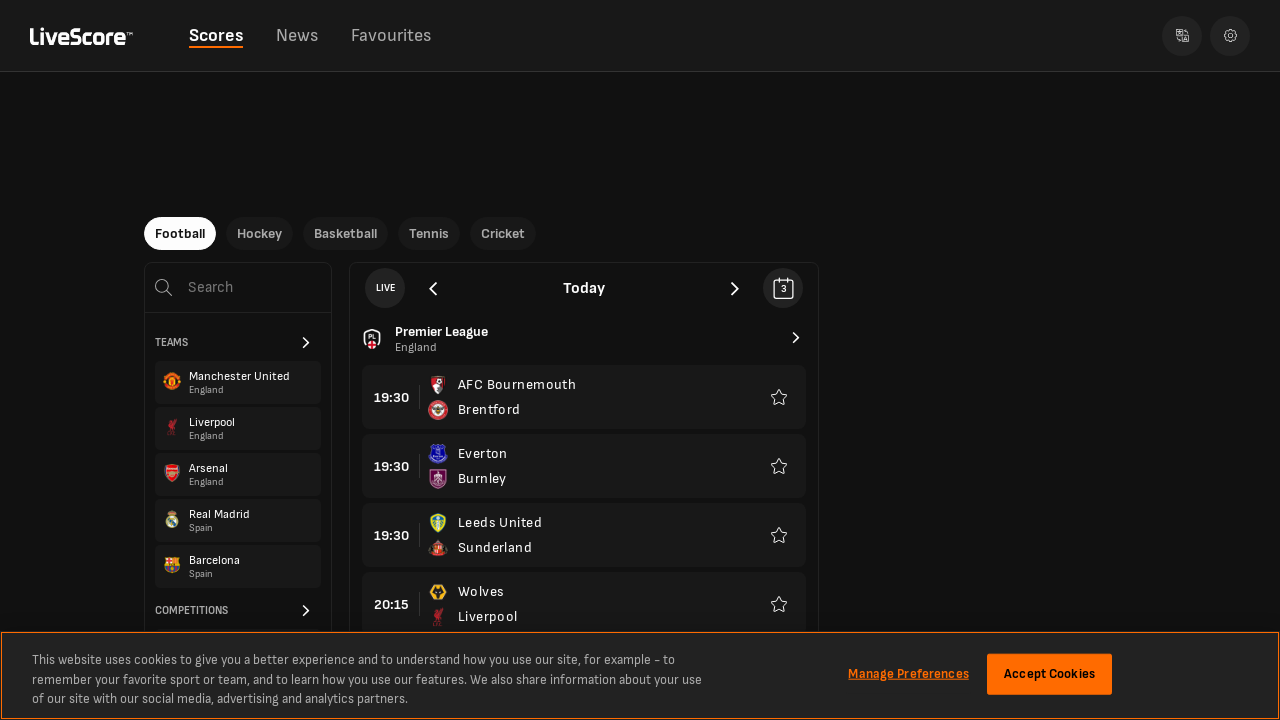

Waited for Livescore website to load completely (networkidle)
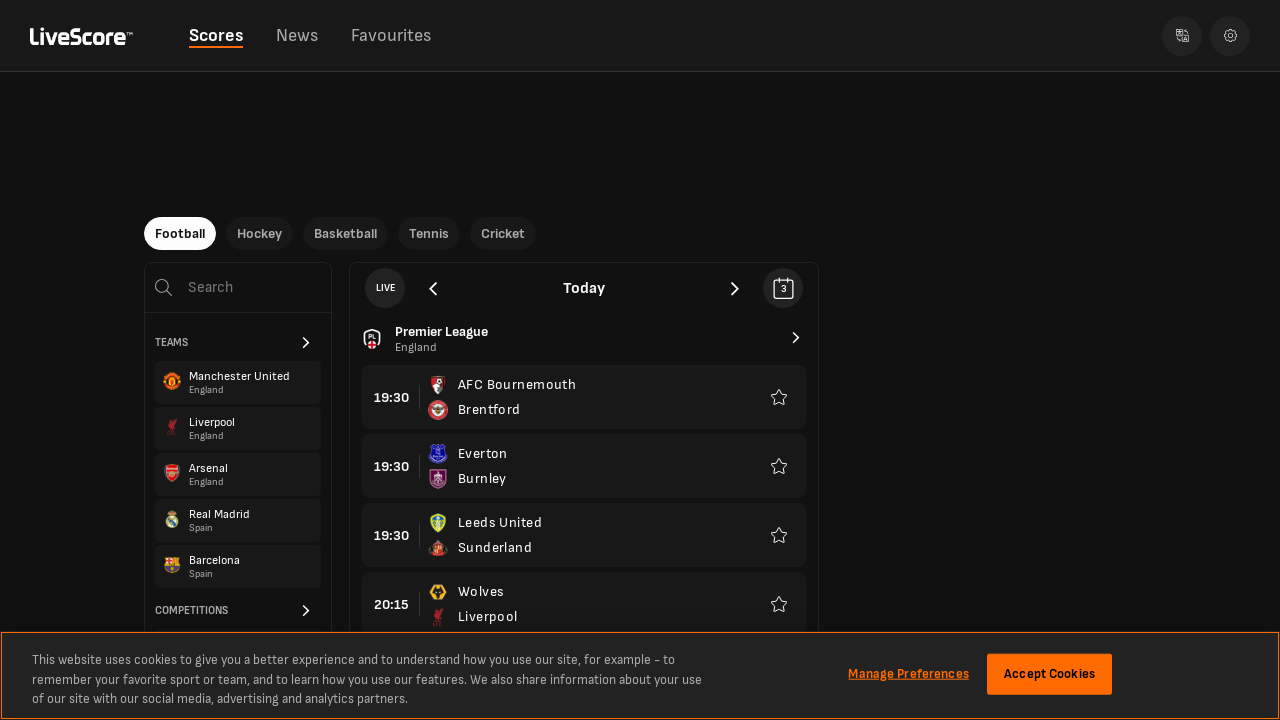

Clicked center of page to dismiss any overlays at (640, 360)
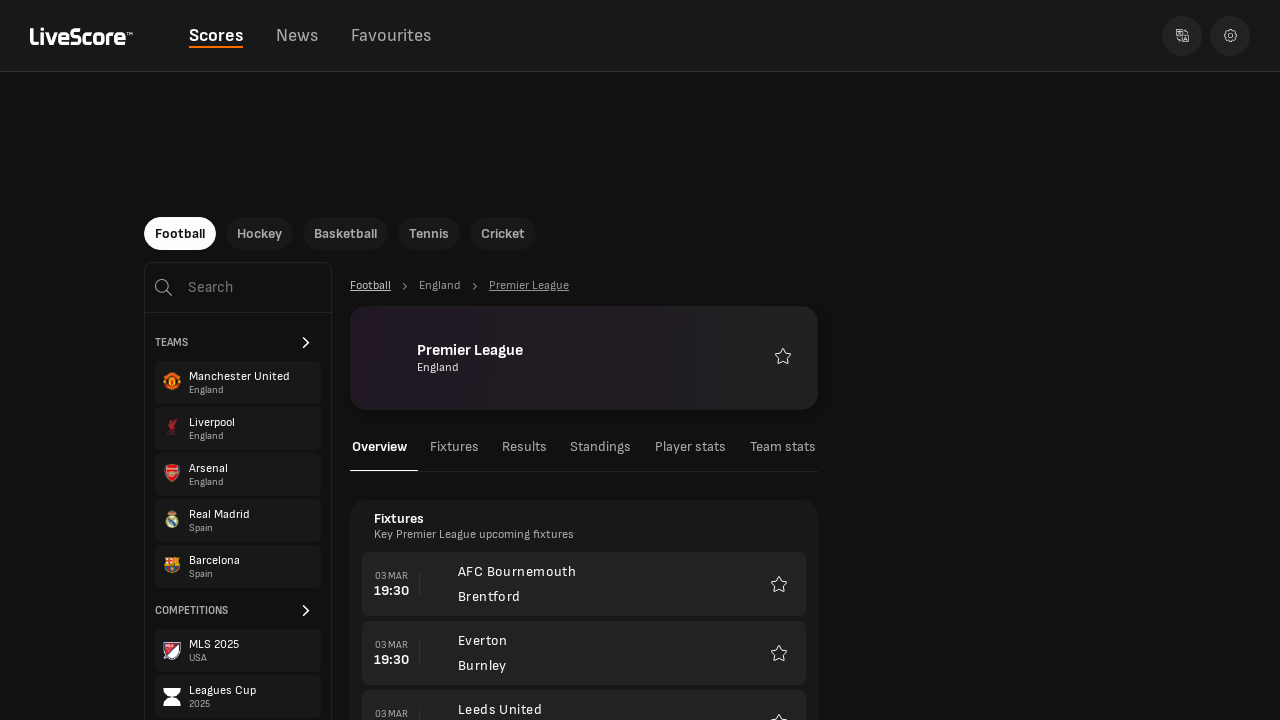

Football match links are now available on the page
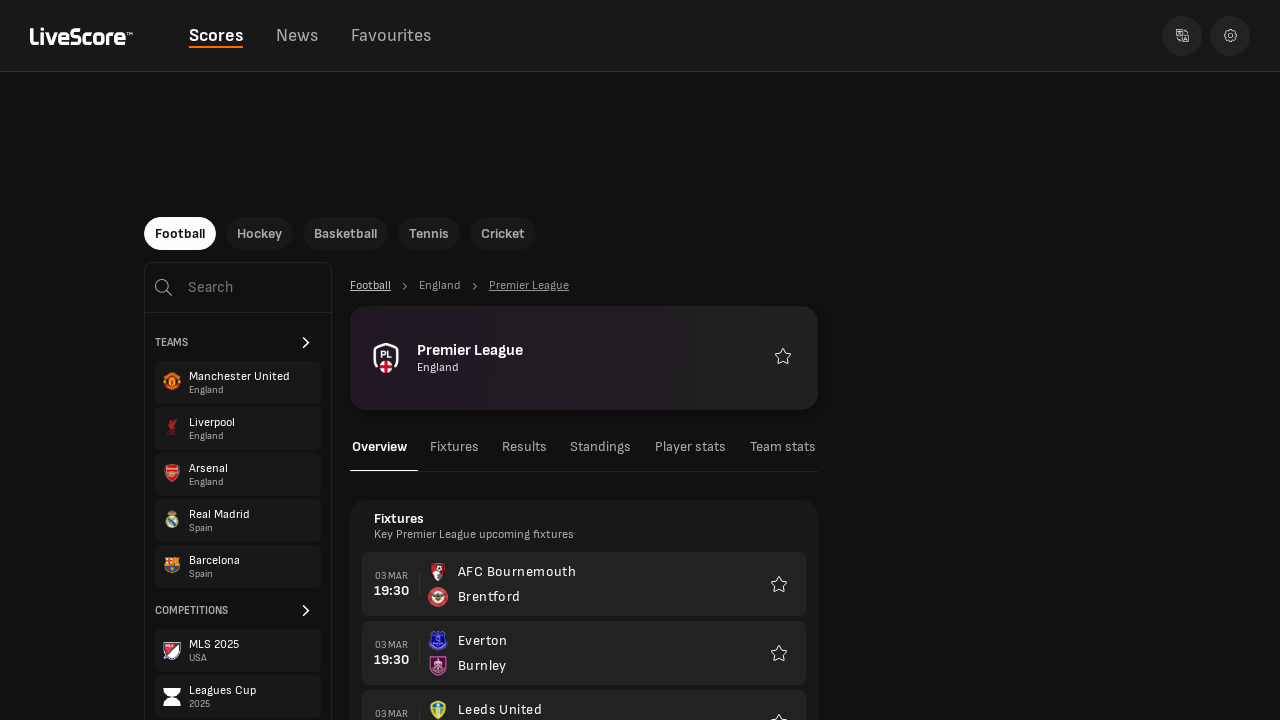

Clicked on a football match link to view match details at (391, 36) on a[href^="/en/football/"]
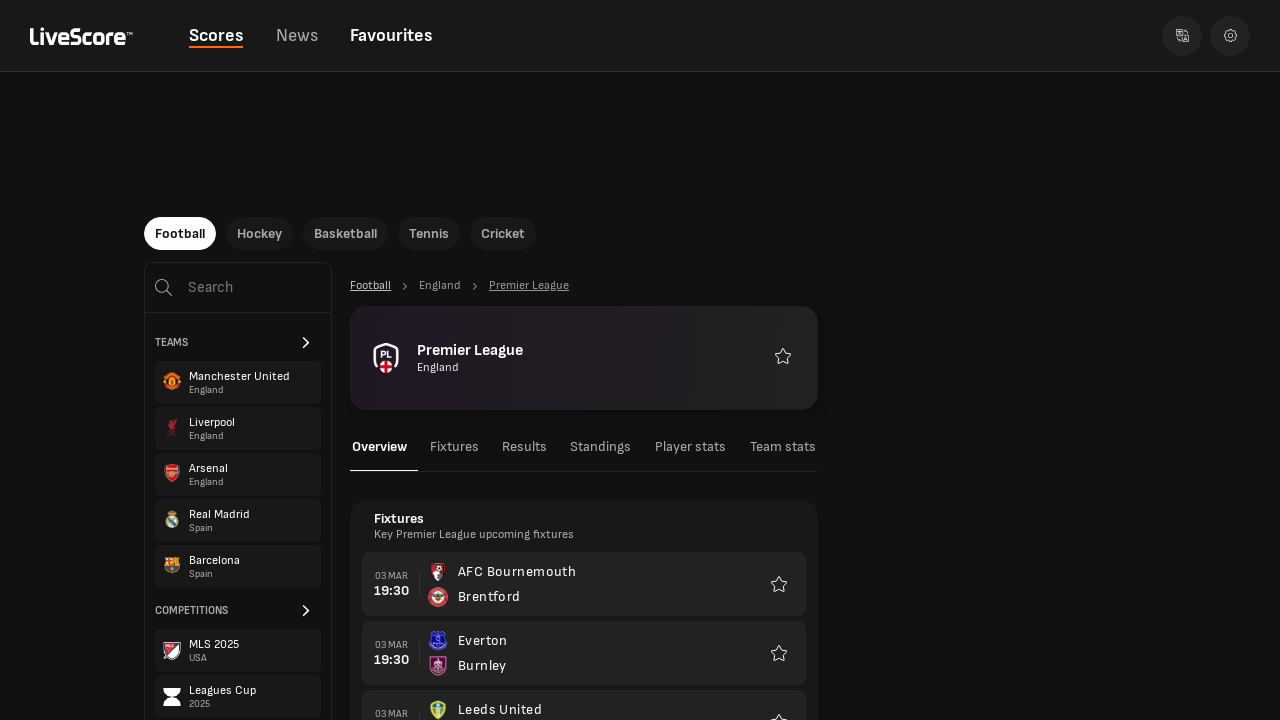

Match details page loaded successfully (networkidle)
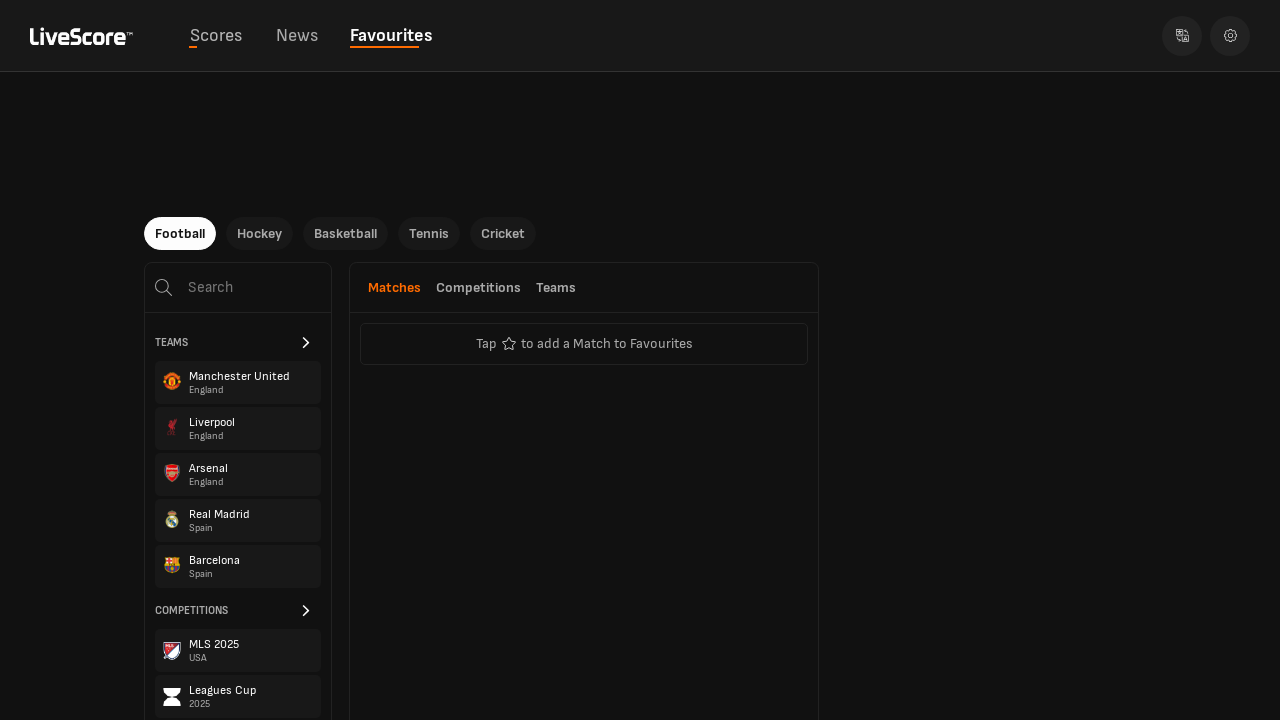

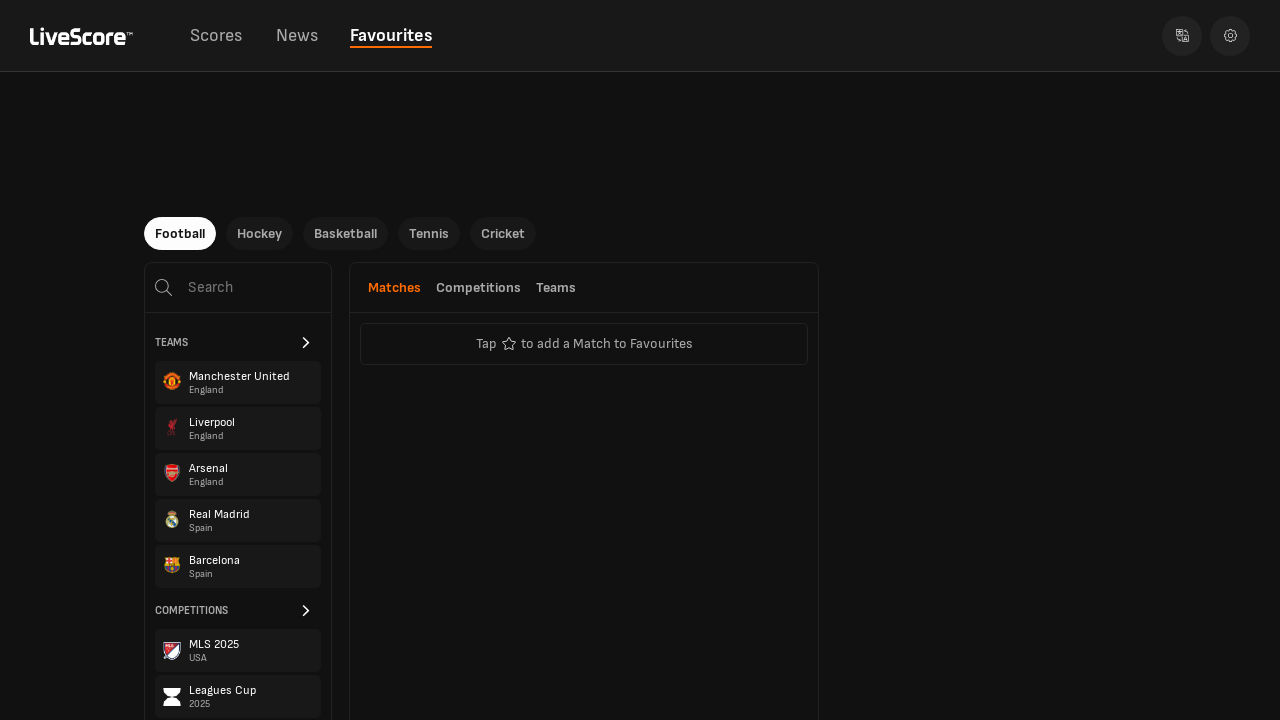